Tests the text-box form on DemoQA by filling in username, email, current address, and permanent address fields, then submitting the form.

Starting URL: https://demoqa.com/text-box

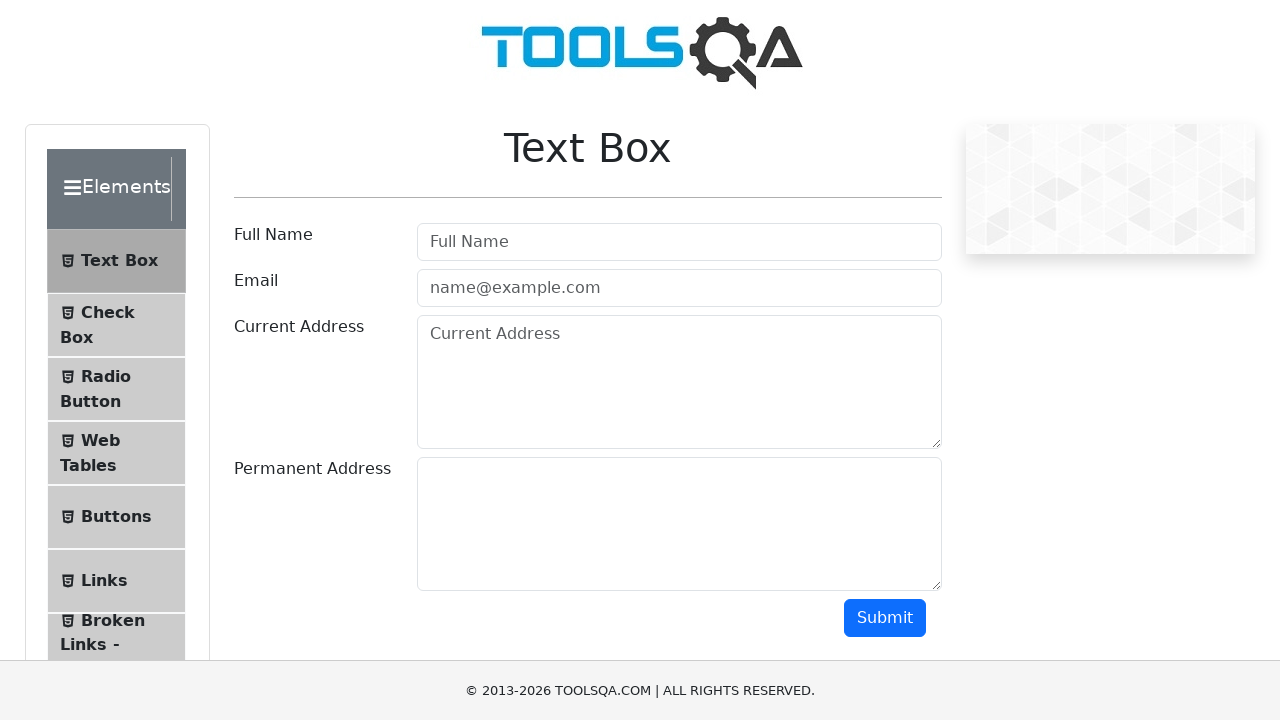

Filled username field with 'John' on #userName
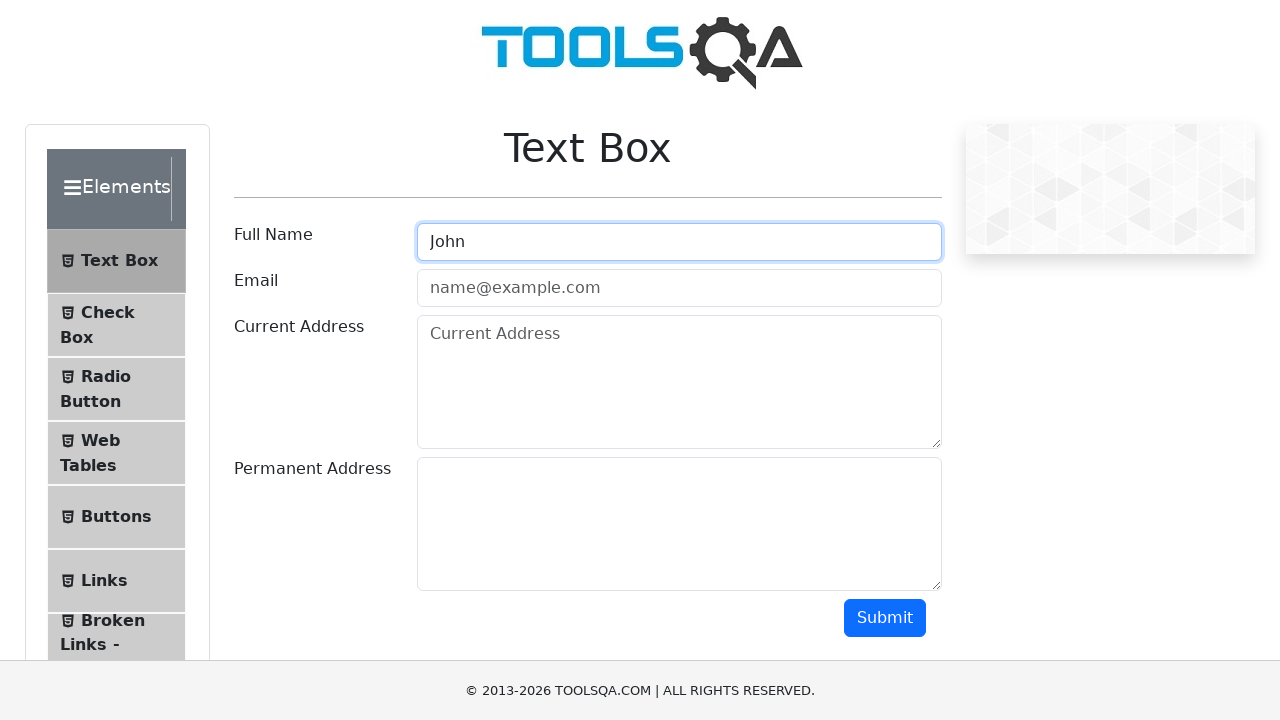

Filled email field with 'john@gmail.com' on #userEmail
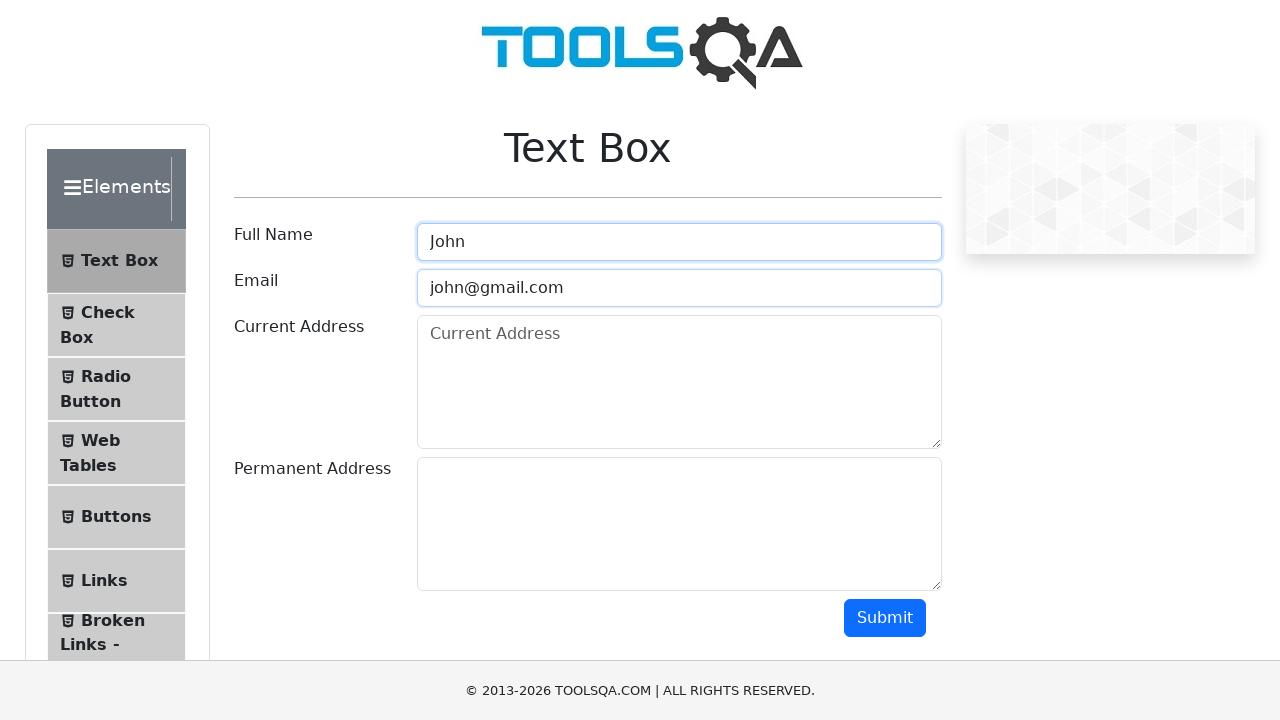

Filled current address field with 'WallStreet 555' on #currentAddress
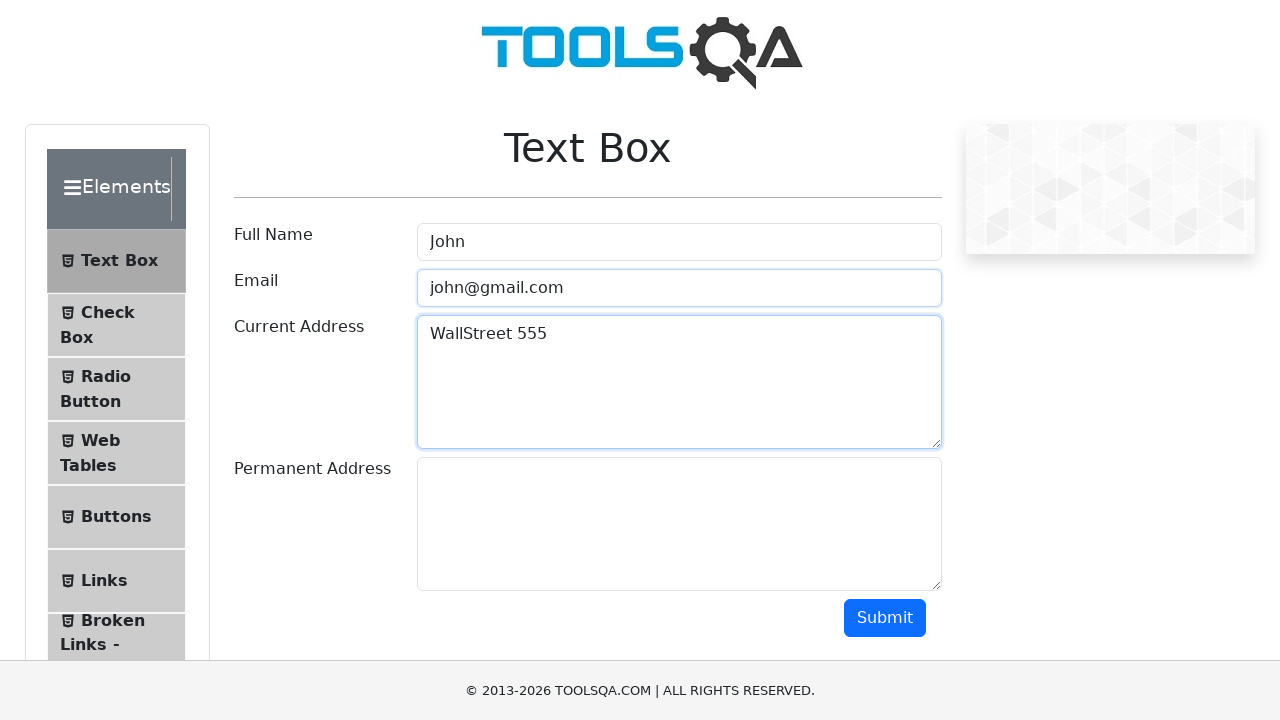

Filled permanent address field with 'Sovet 123' on #permanentAddress
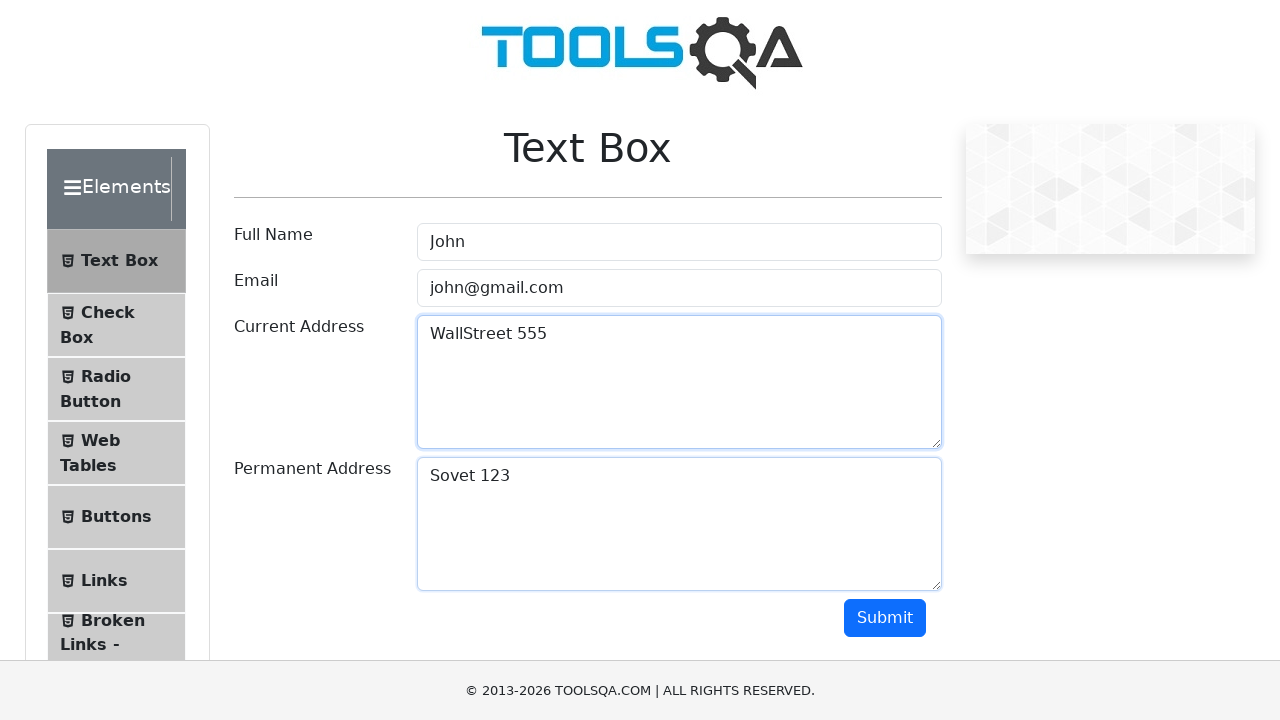

Scrolled down 600px to reveal submit button
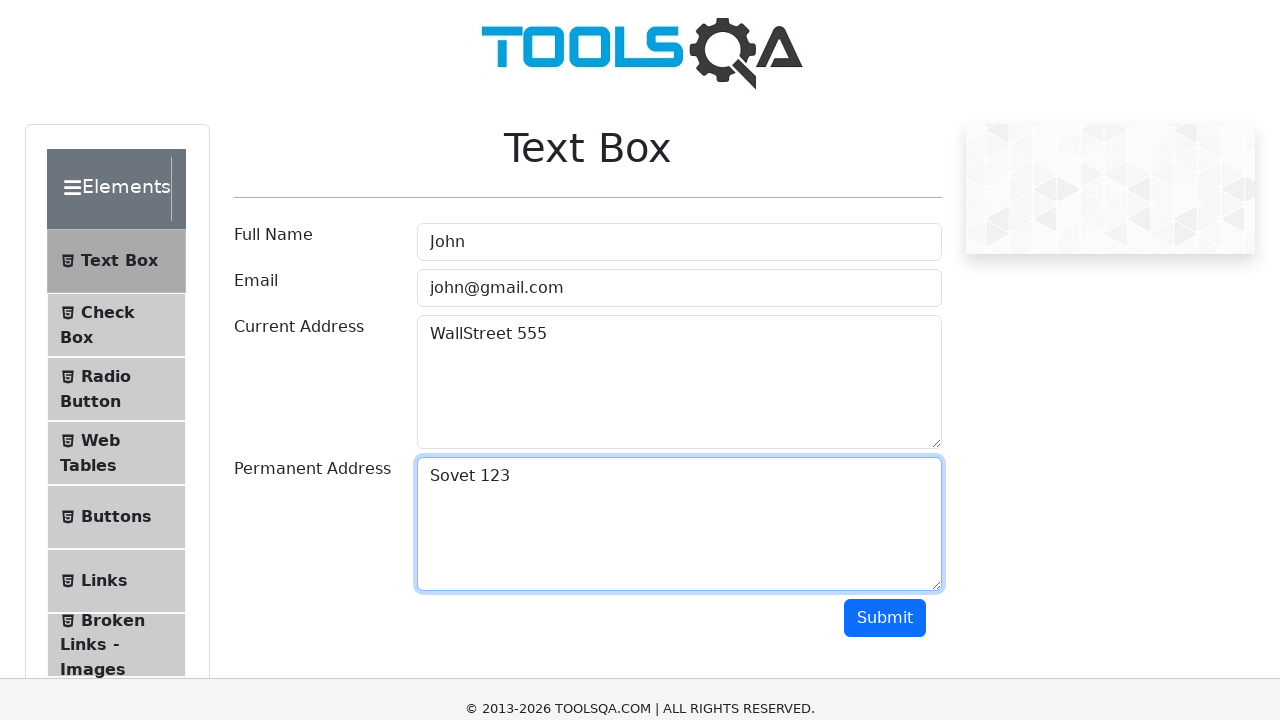

Clicked submit button to submit the form at (885, 18) on #submit
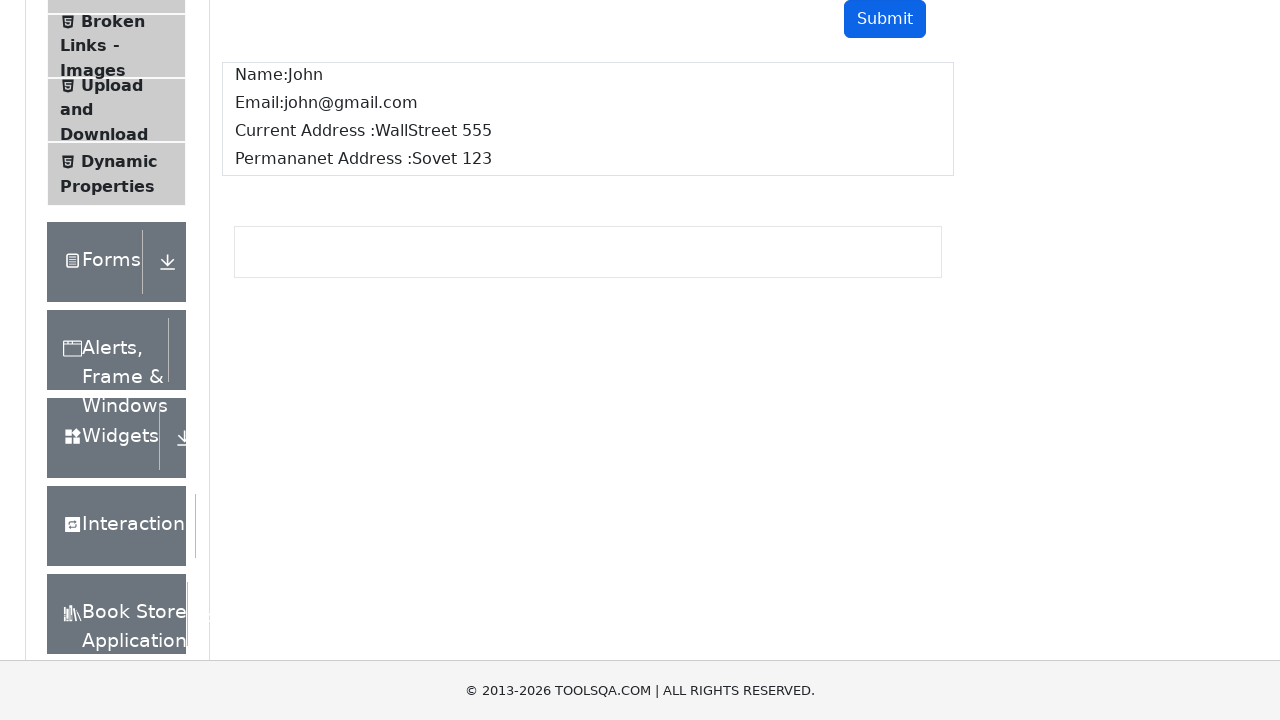

Form output appeared after submission
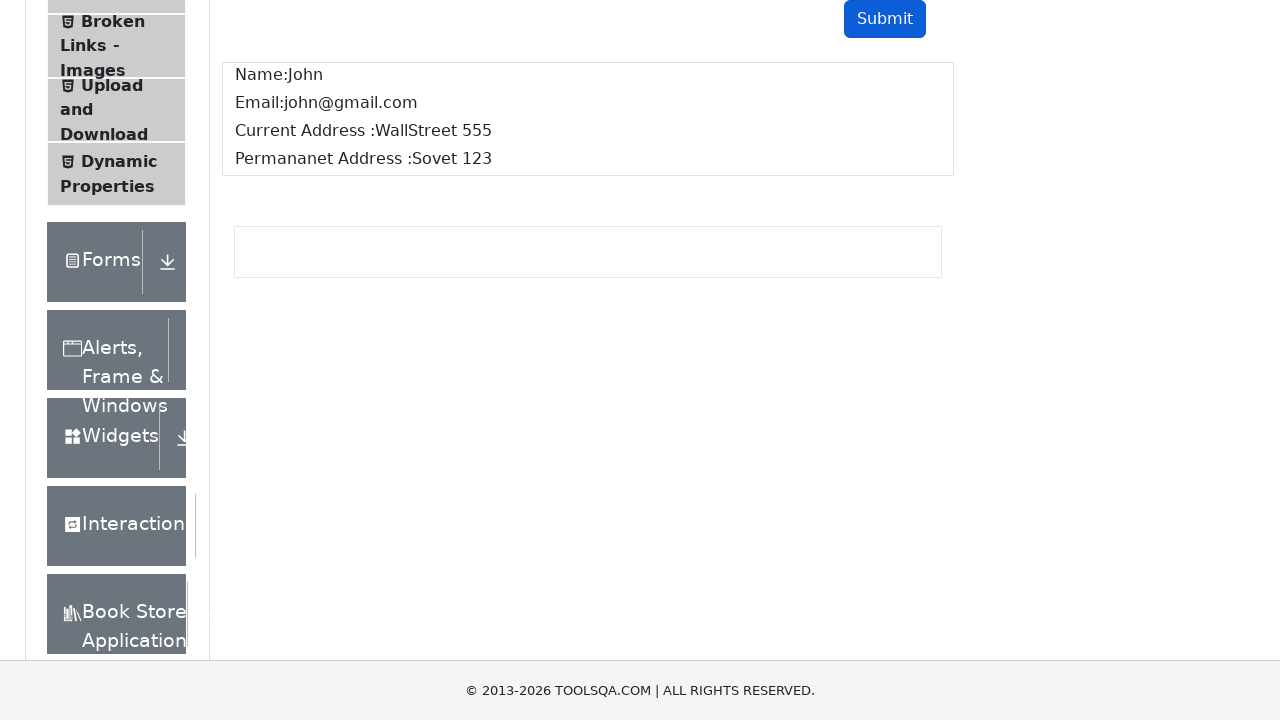

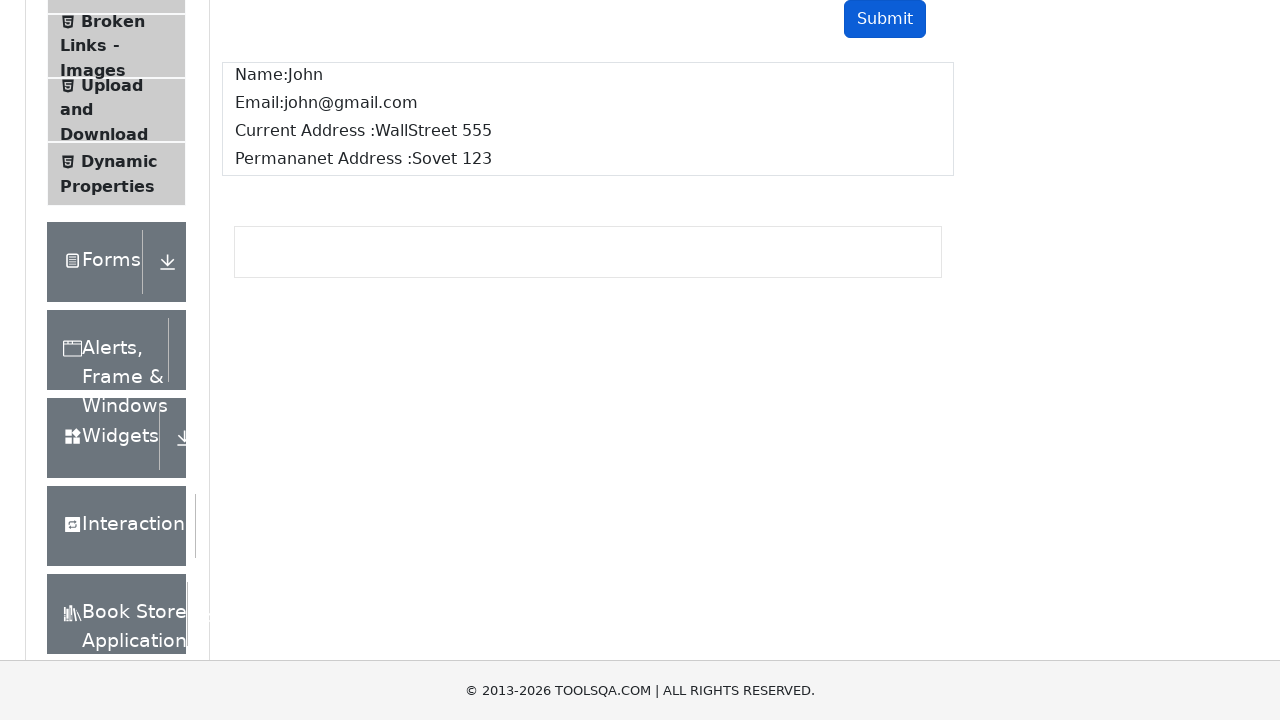